Tests clicking the Log in link and verifies the login modal appears

Starting URL: https://www.demoblaze.com/

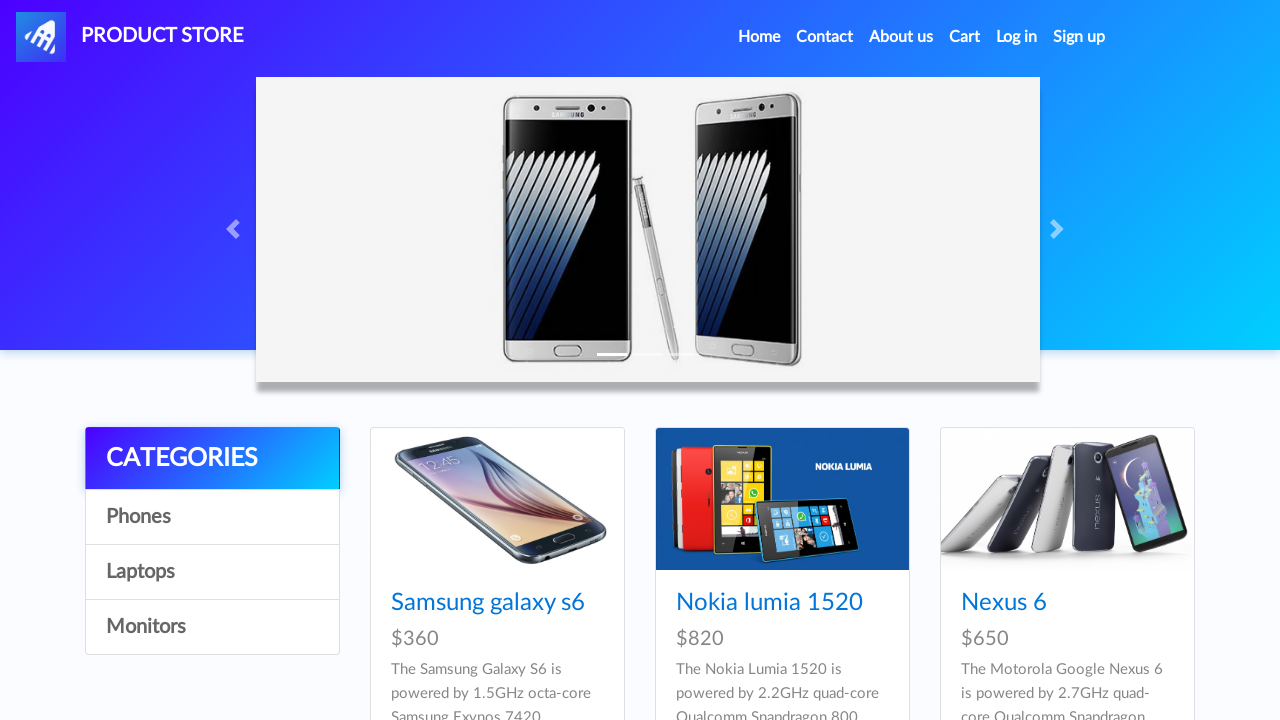

Clicked Log in link at (1017, 37) on a:has-text('Log in')
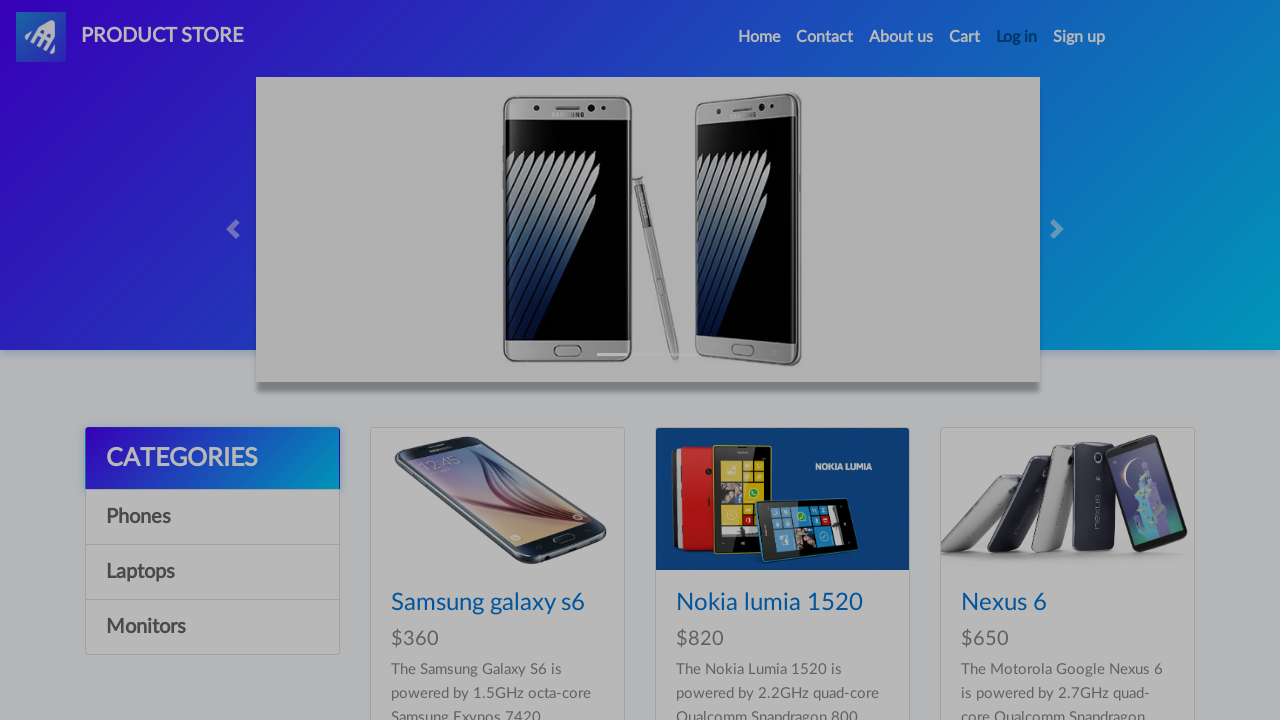

Login modal appeared and is visible
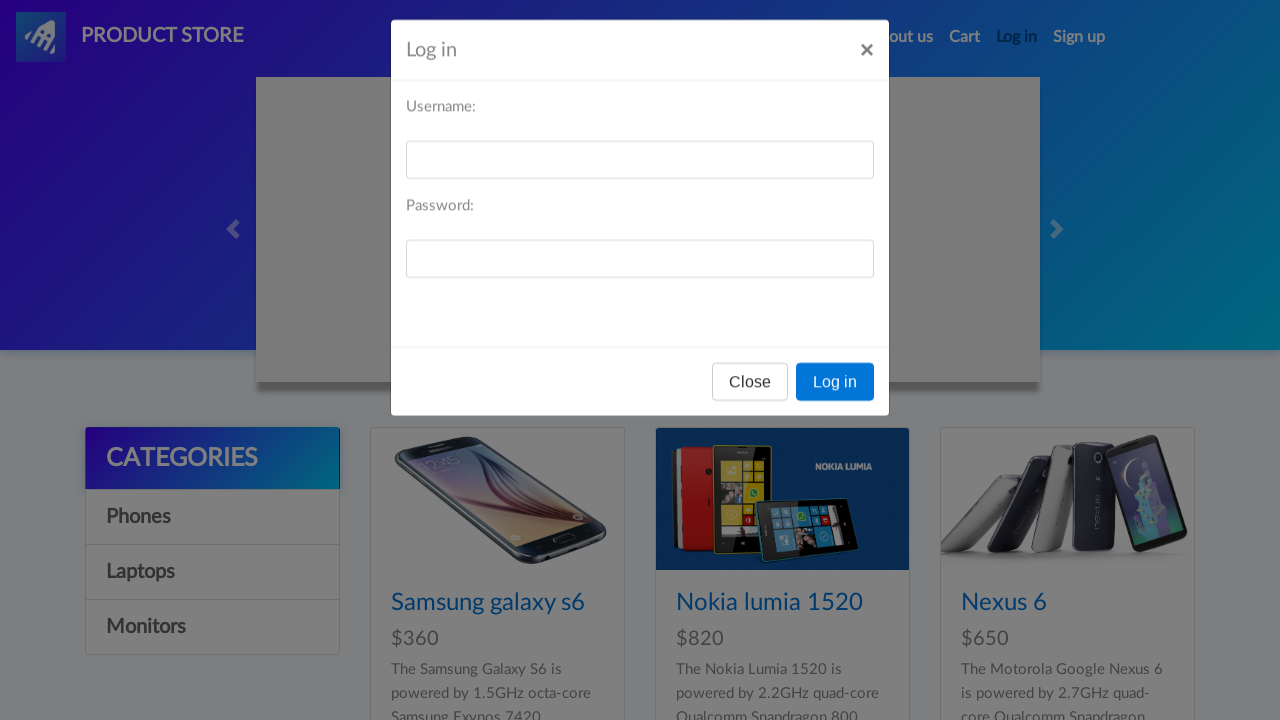

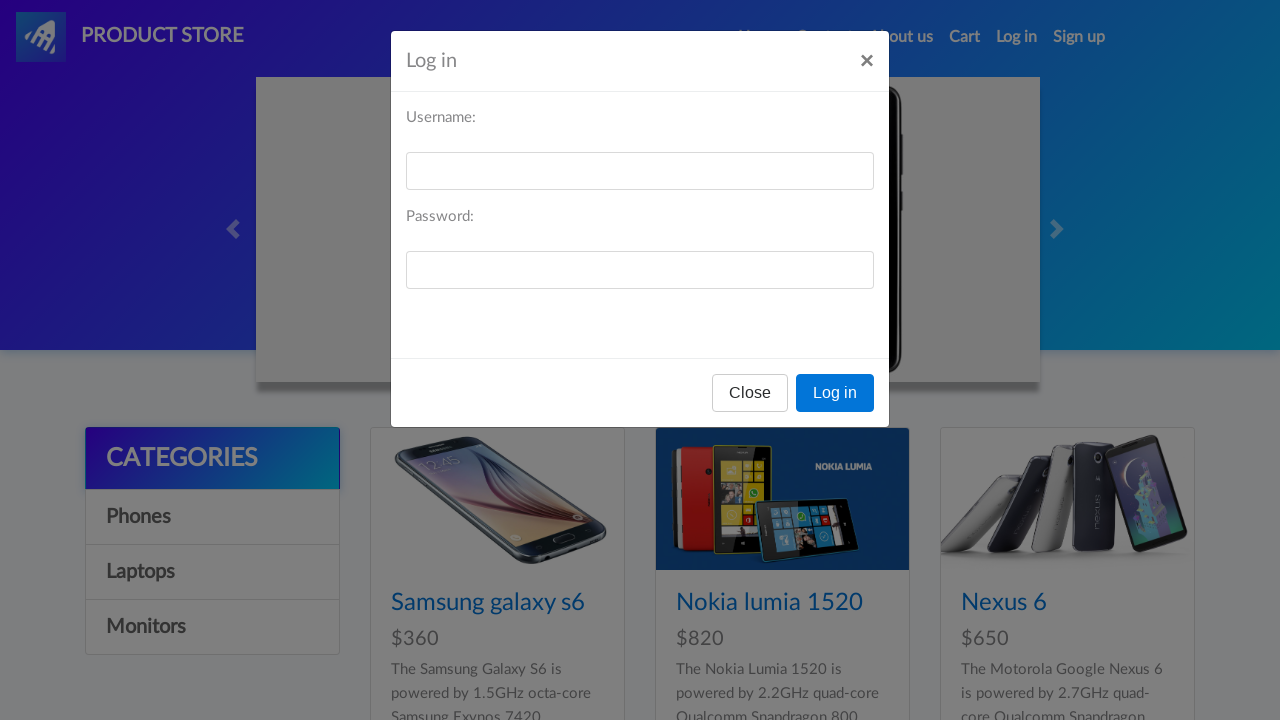